Tests a data types form by filling in personal information fields (name, address, contact details, job info) while intentionally leaving the zip code empty, then submits the form and verifies the validation colors of each field.

Starting URL: https://bonigarcia.dev/selenium-webdriver-java/data-types.html

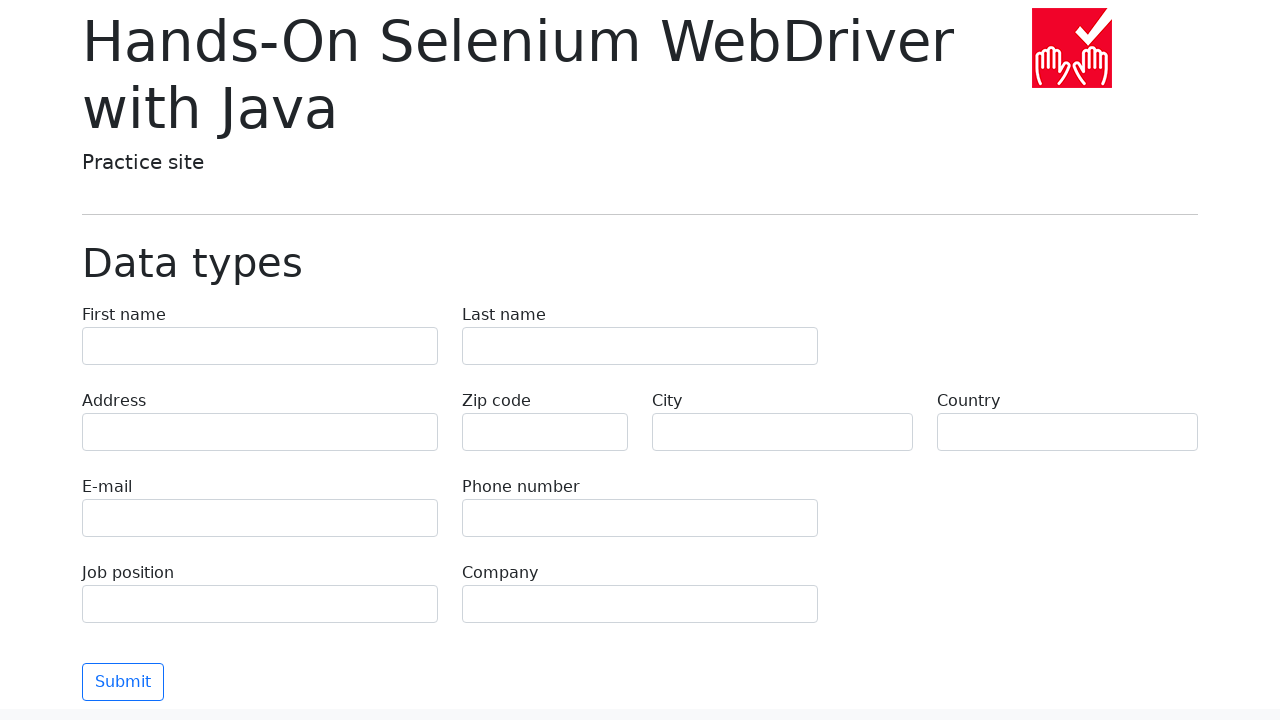

Filled first name field with 'Иван' on [name='first-name']
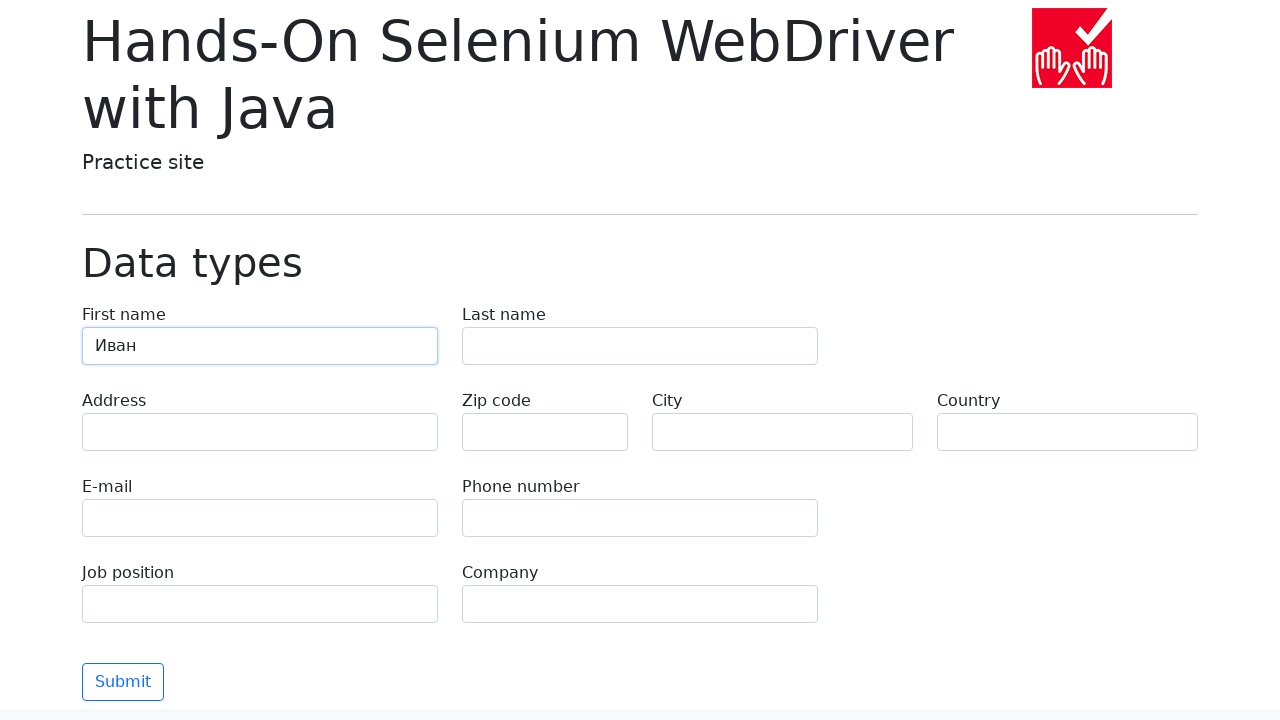

Filled last name field with 'Петров' on [name='last-name']
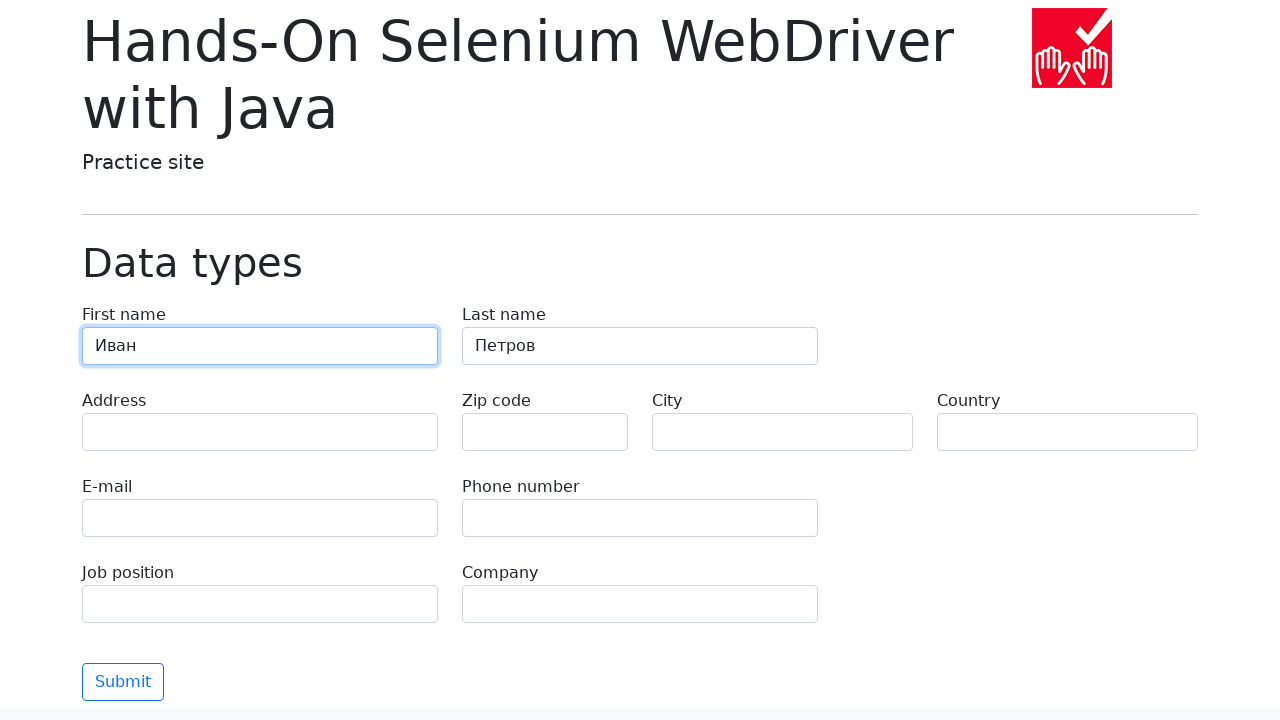

Filled address field with 'Ленина, 55-3' on [name='address']
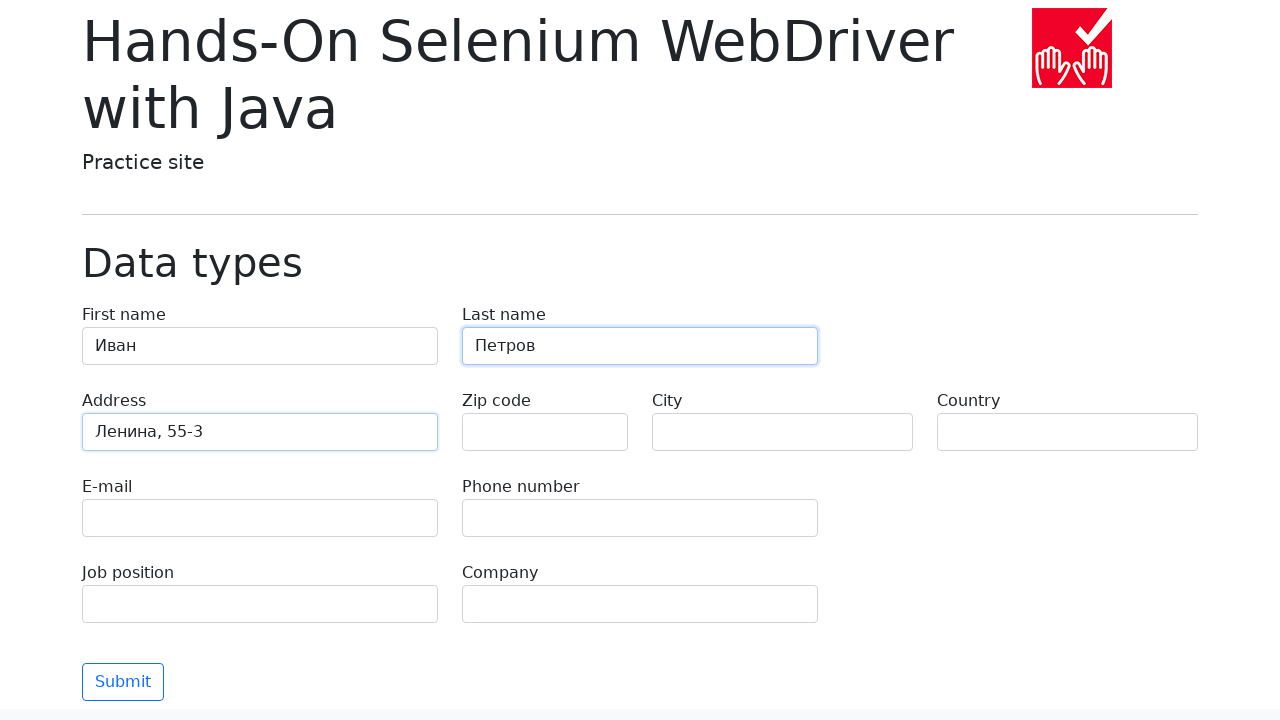

Filled city field with 'Москва' on [name='city']
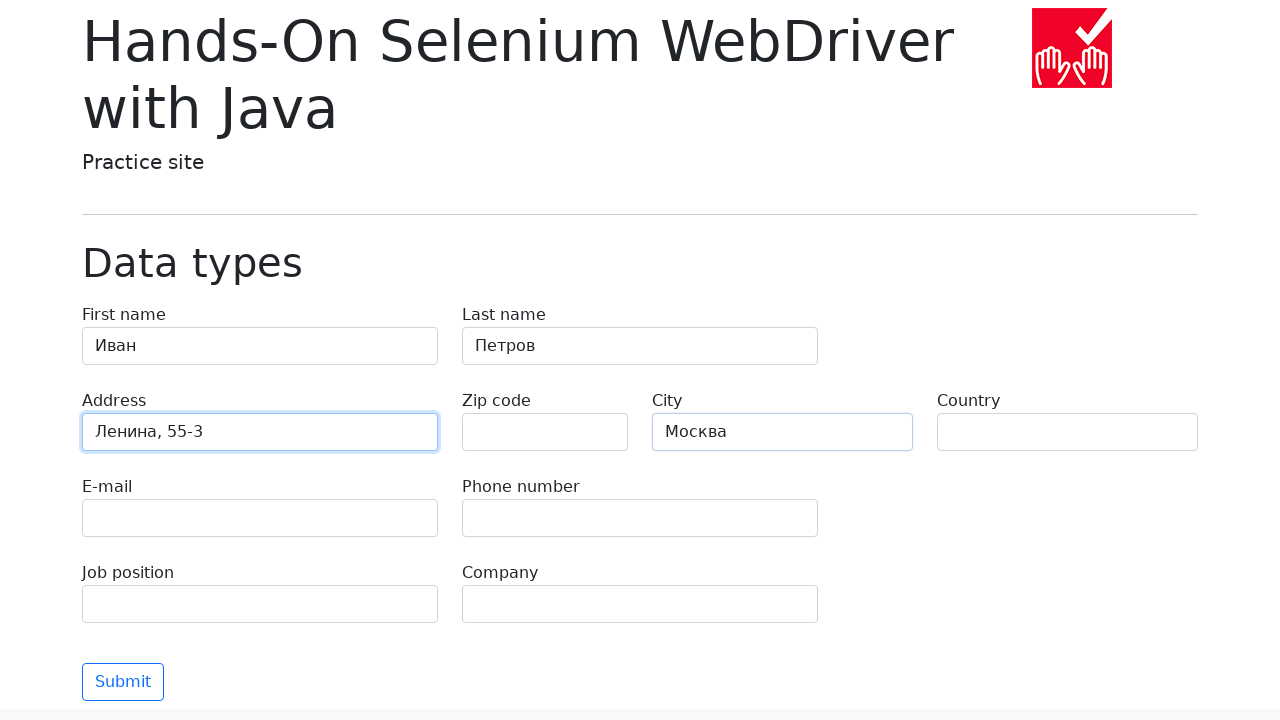

Filled country field with 'Россия' on [name='country']
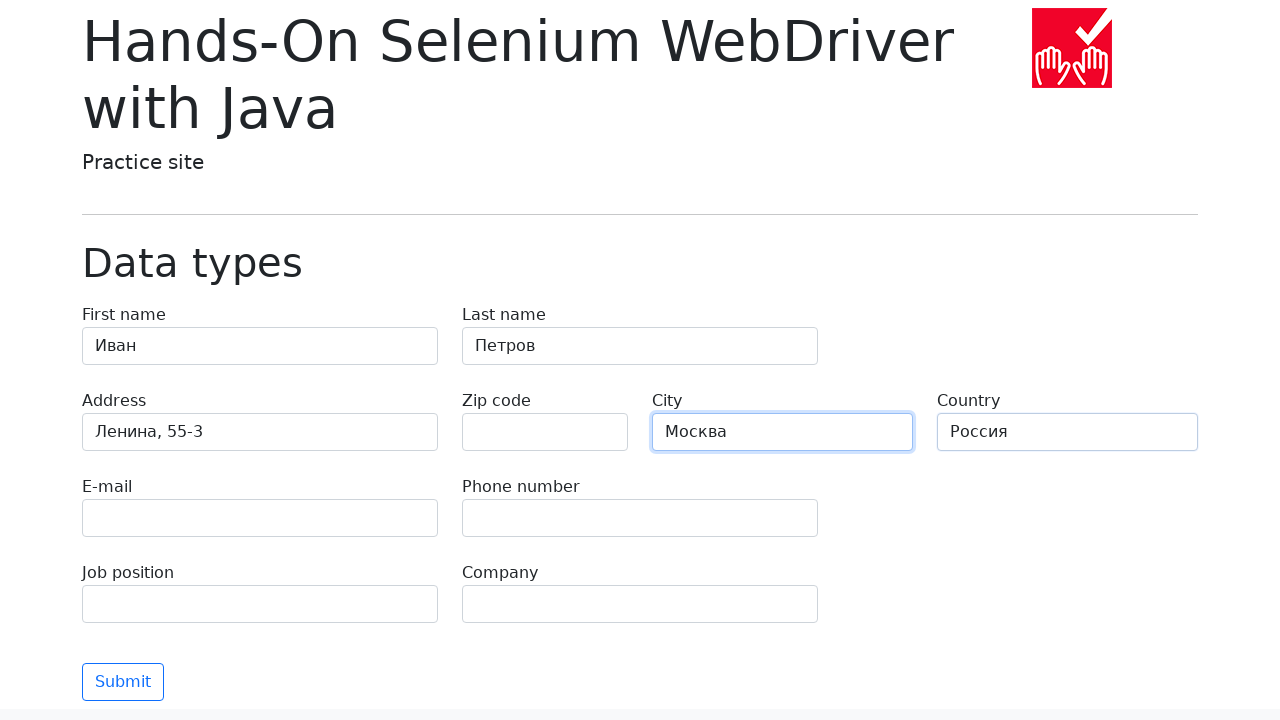

Filled email field with 'test@skypro.com' on [name='e-mail']
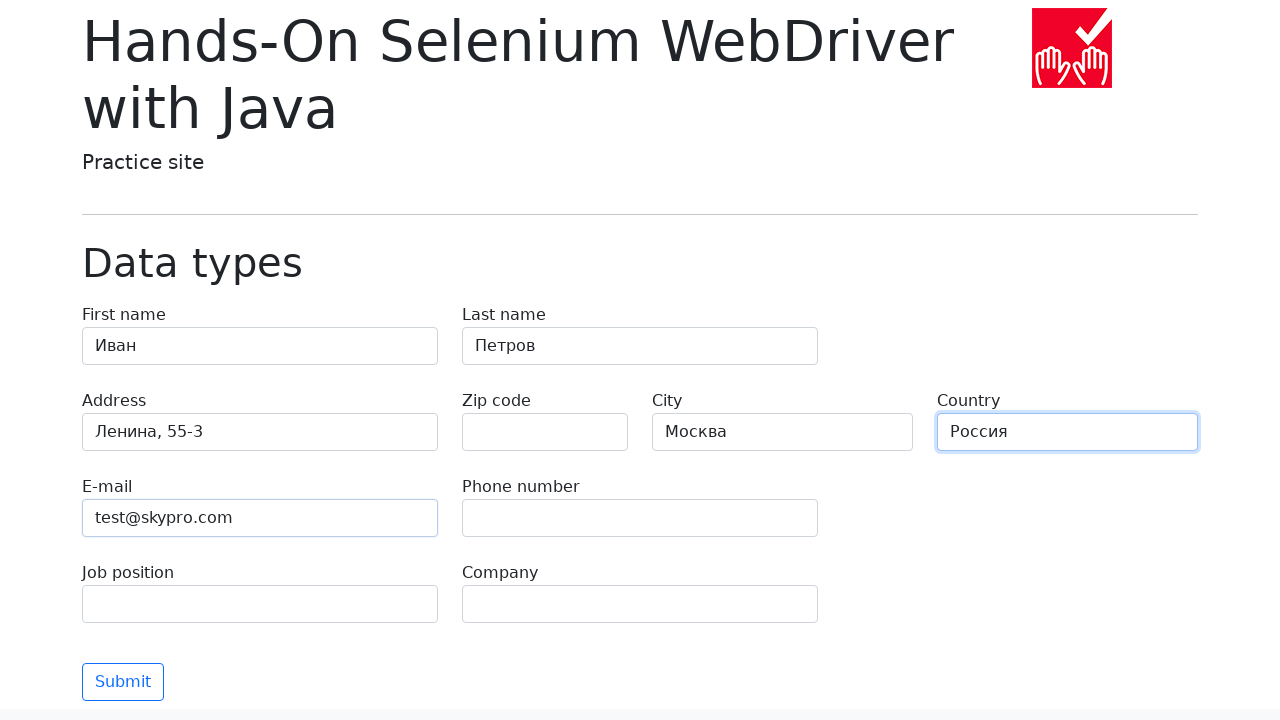

Filled phone field with '+7985899998787' on [name='phone']
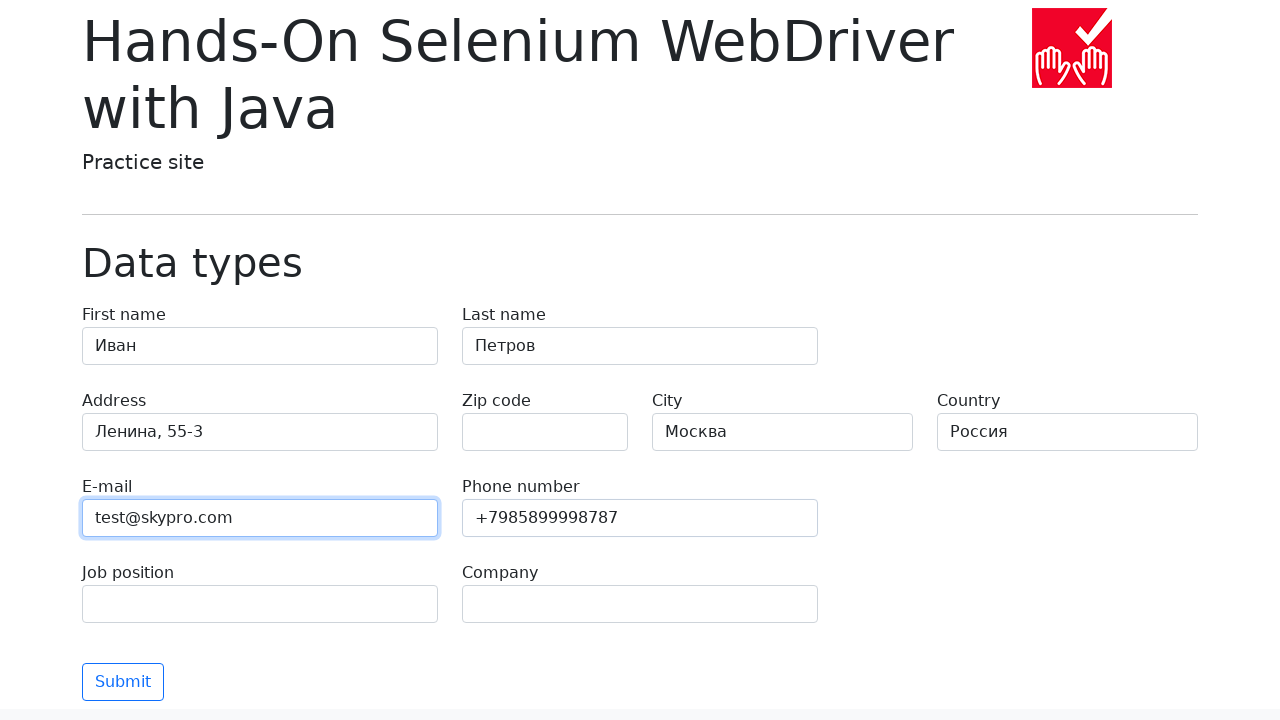

Filled job position field with 'QA' on [name='job-position']
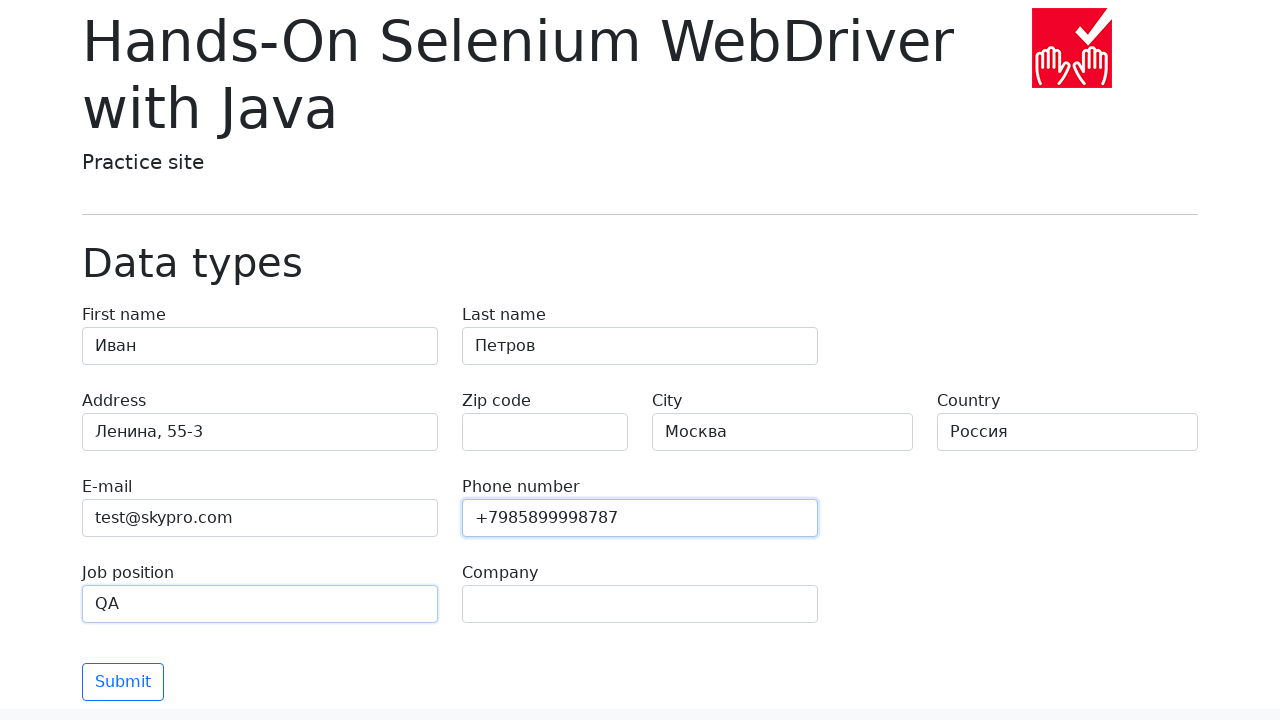

Filled company field with 'SkyPro' on [name='company']
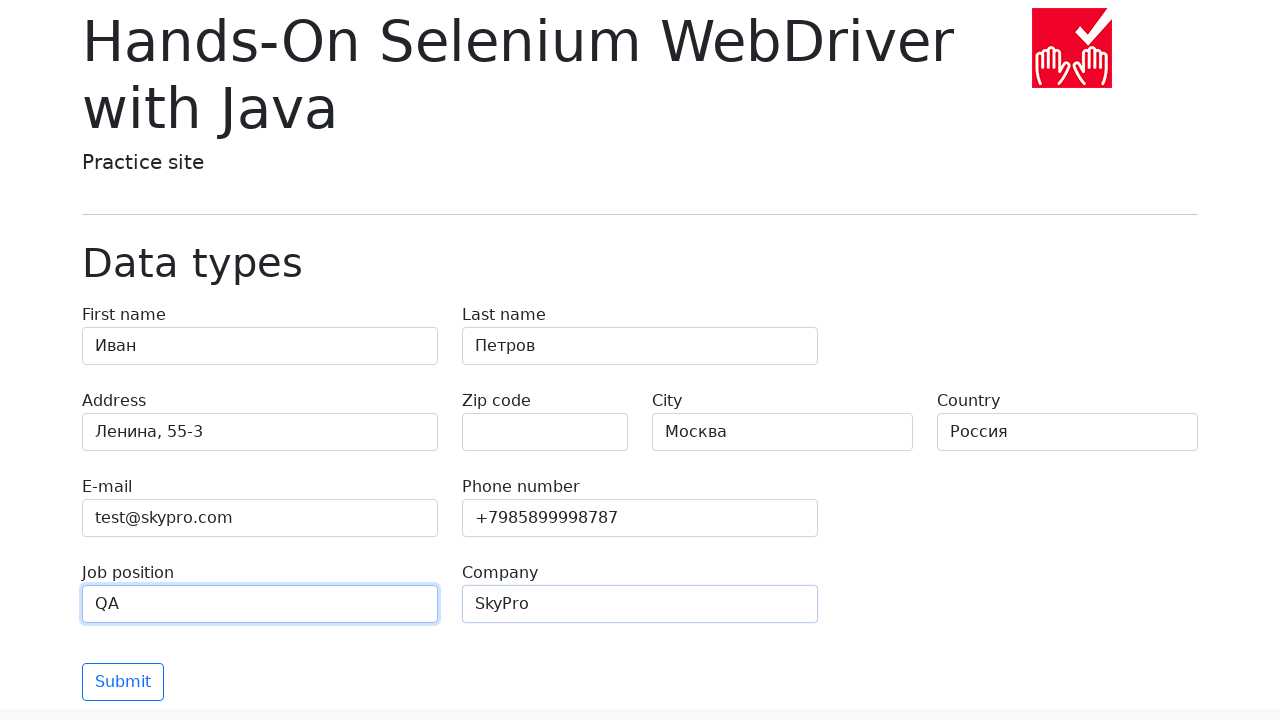

Clicked submit button to submit form with empty zip code at (123, 682) on [type='submit']
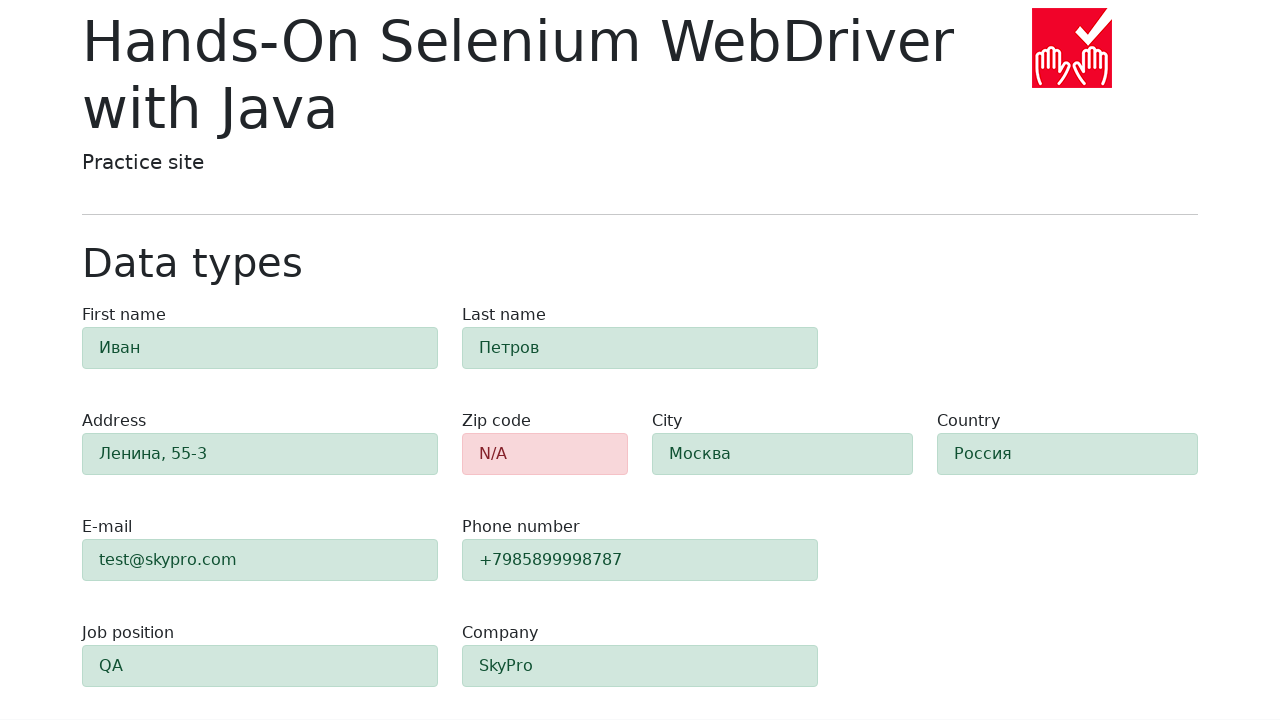

Form validation completed and zip code field is visible
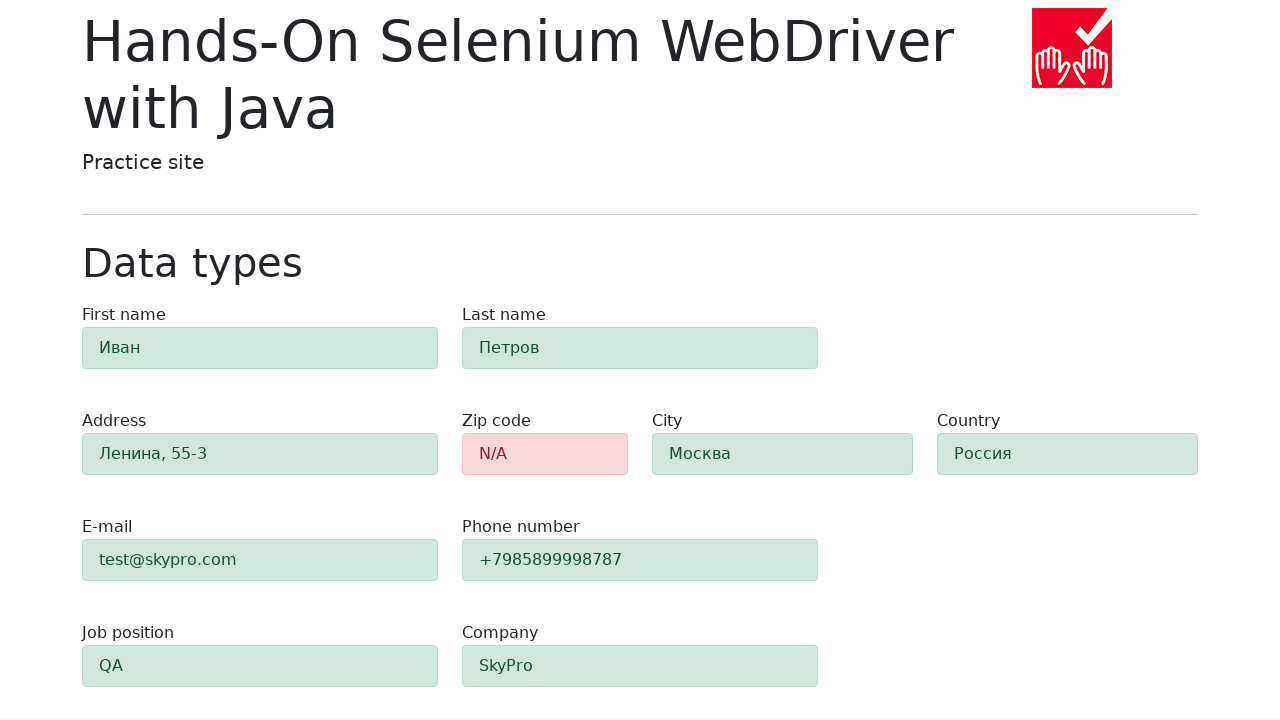

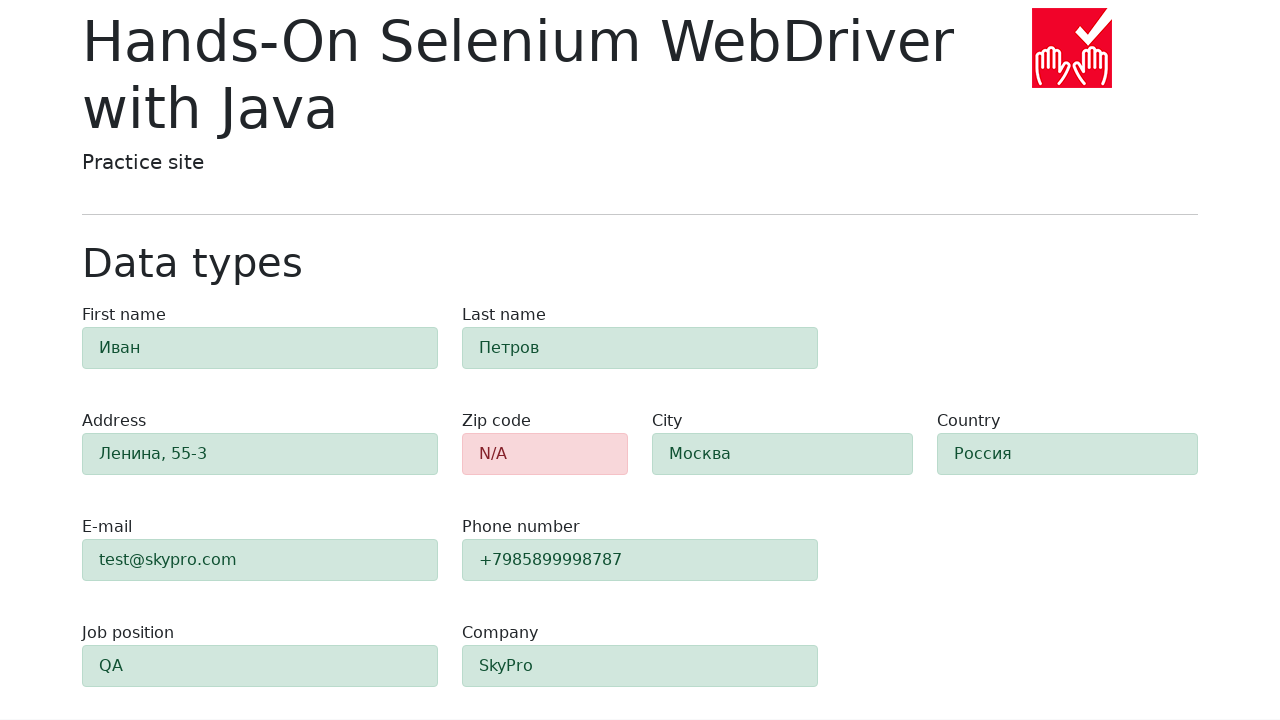